Tests drag and drop functionality by navigating to the Drag and Drop page and performing drag and drop operations between columns

Starting URL: https://practice.cydeo.com/

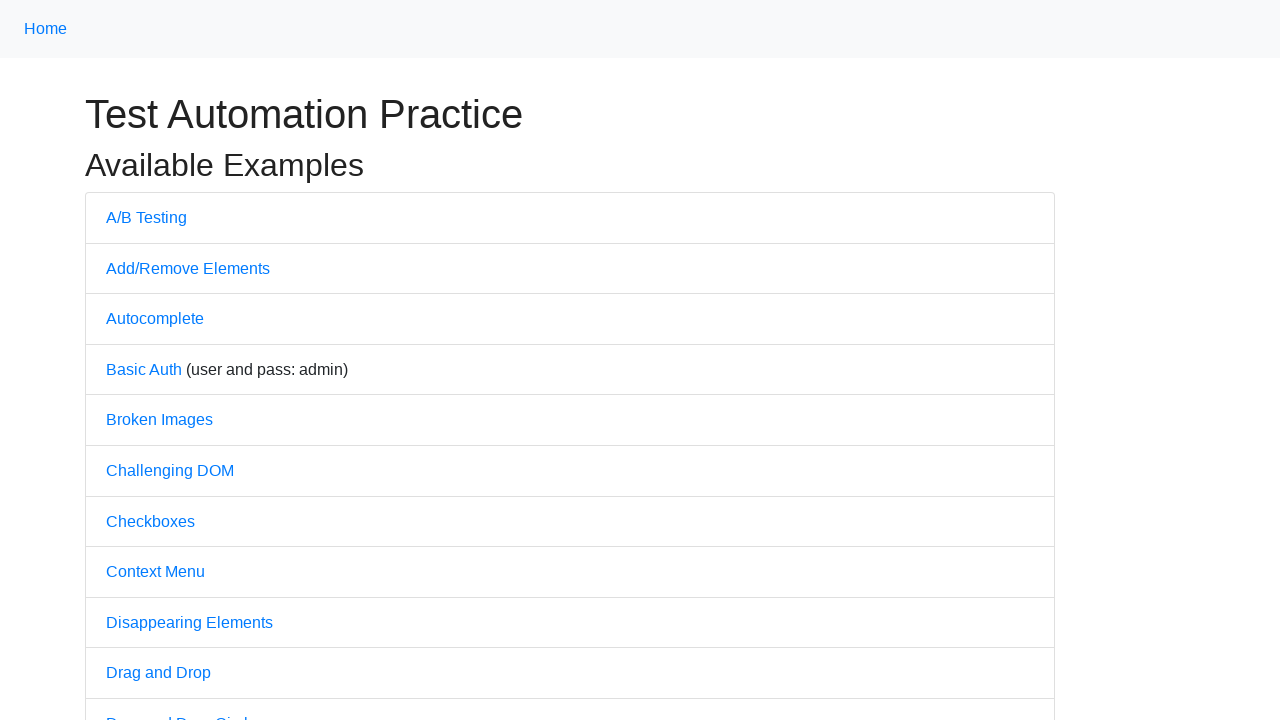

Clicked on Drag and Drop link at (158, 673) on text='Drag and Drop'
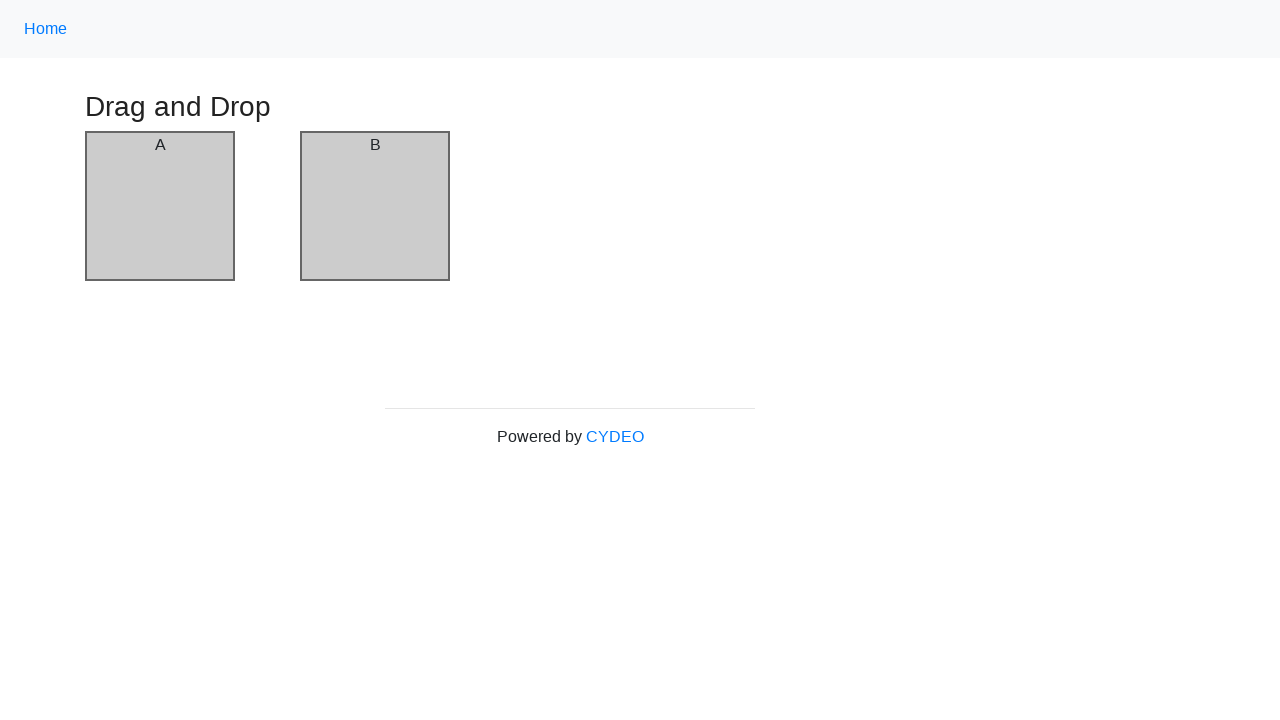

Drag and Drop page loaded with column-a visible
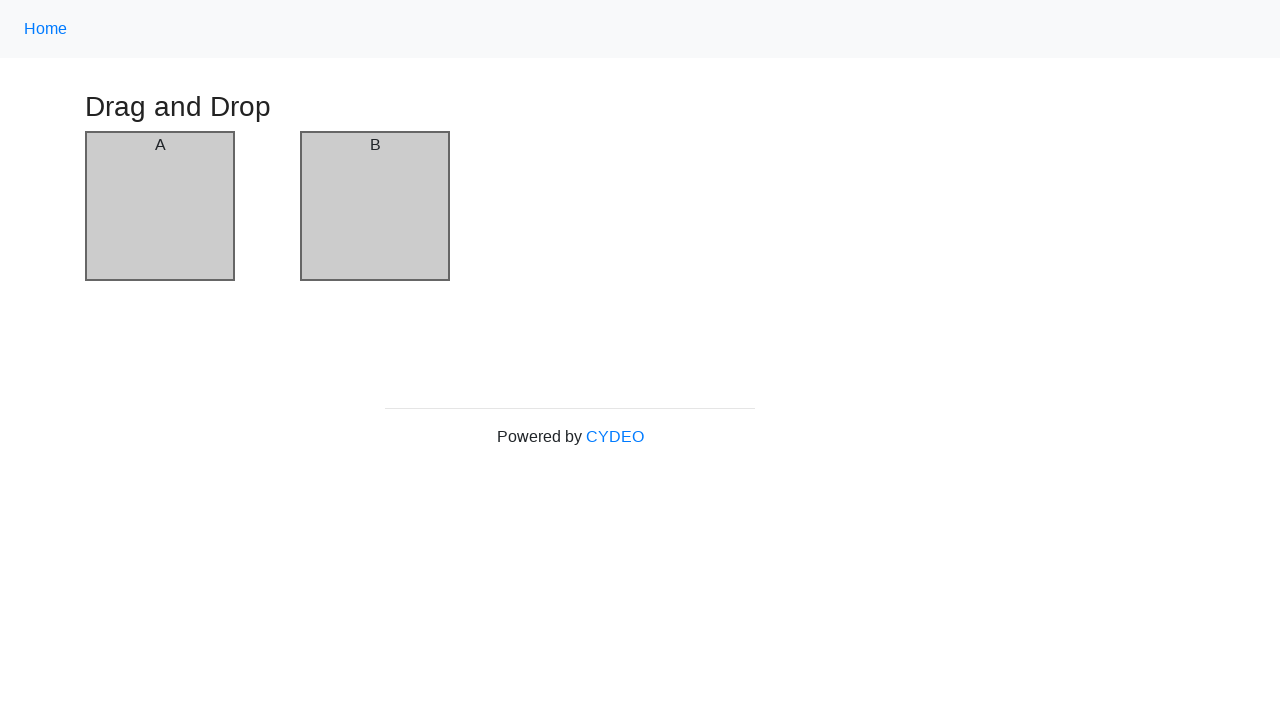

Performed drag and drop of column-a to column-b using dragAndDrop method at (375, 206)
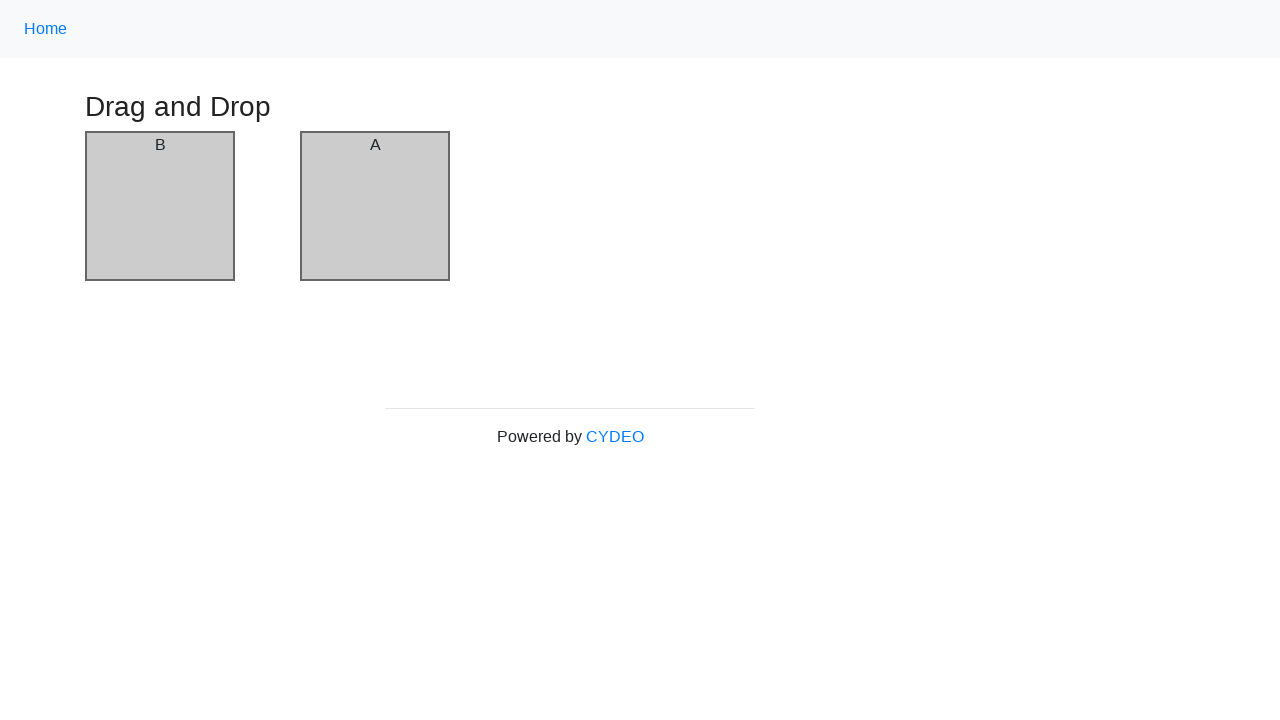

Located source element (column-a) for drag operation
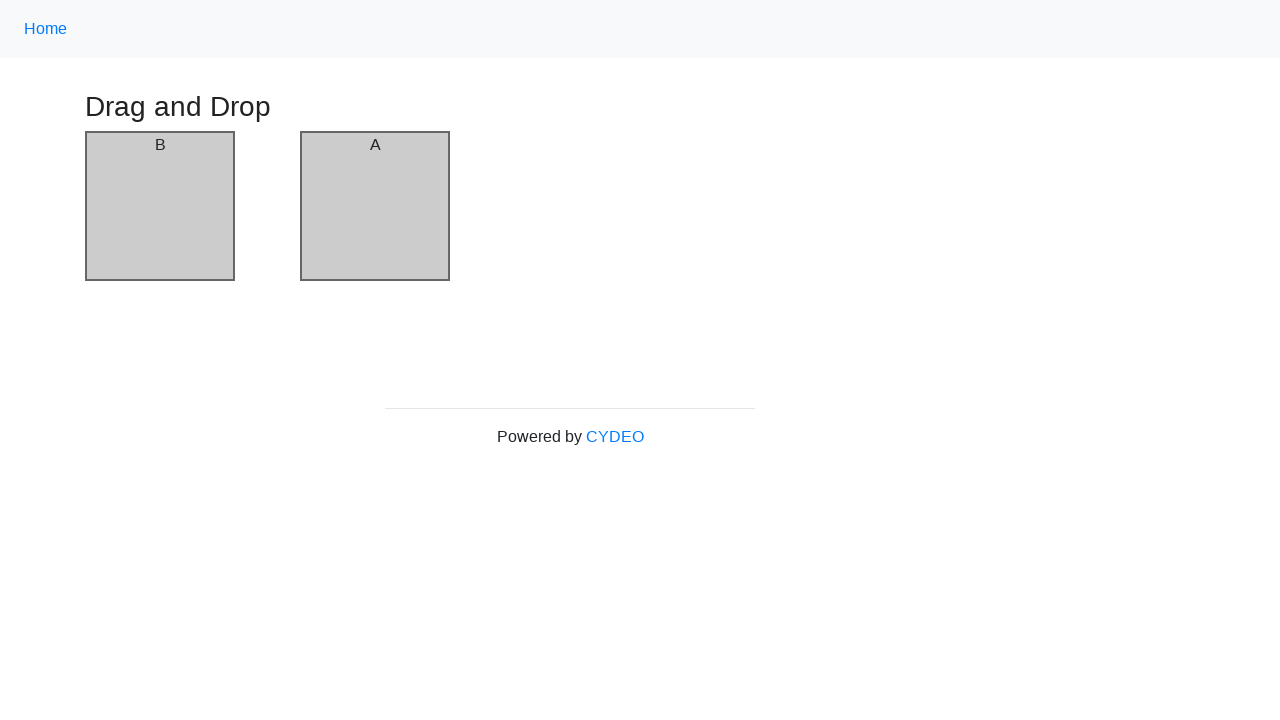

Located target element (column-b) for drop operation
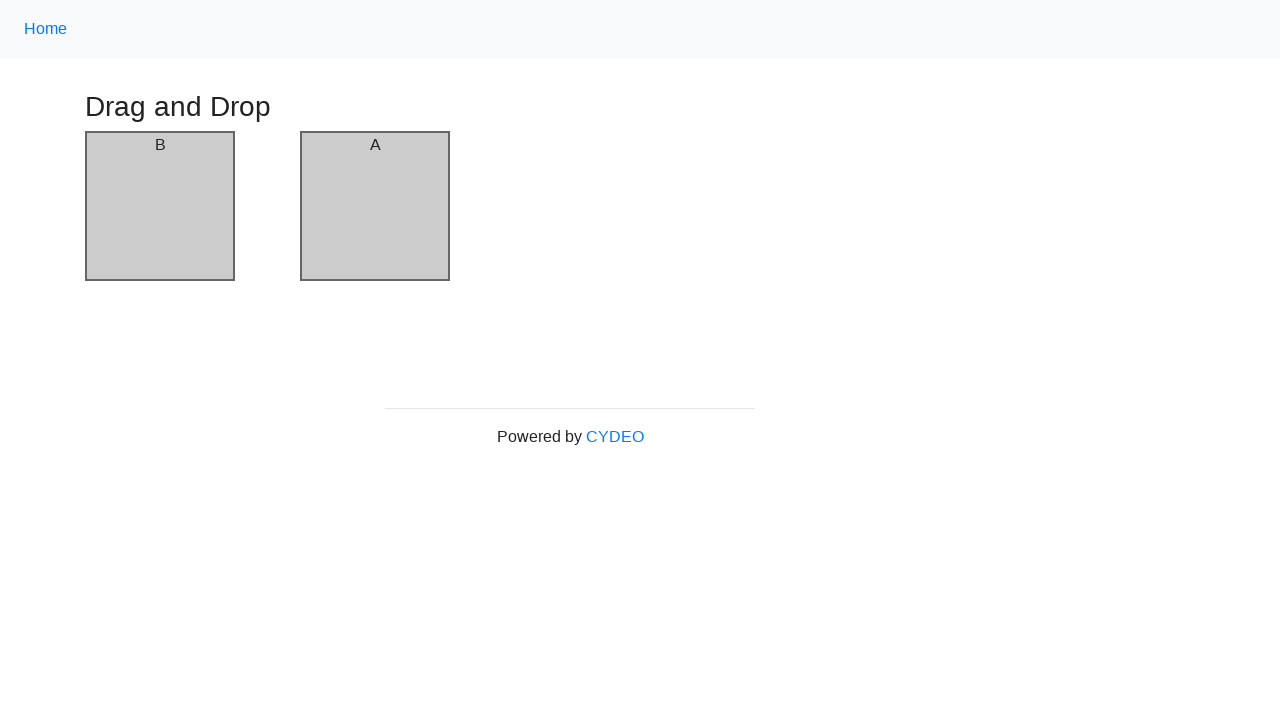

Performed drag and drop of column-a to column-b using dragTo method at (375, 206)
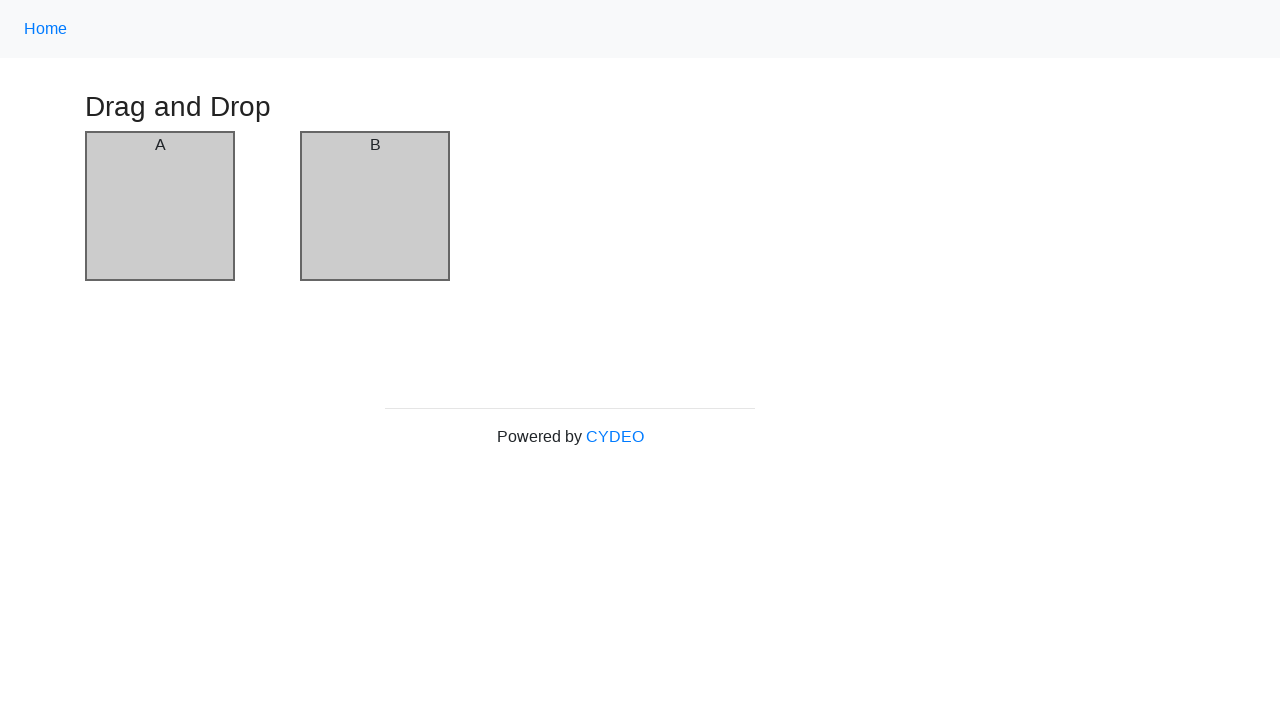

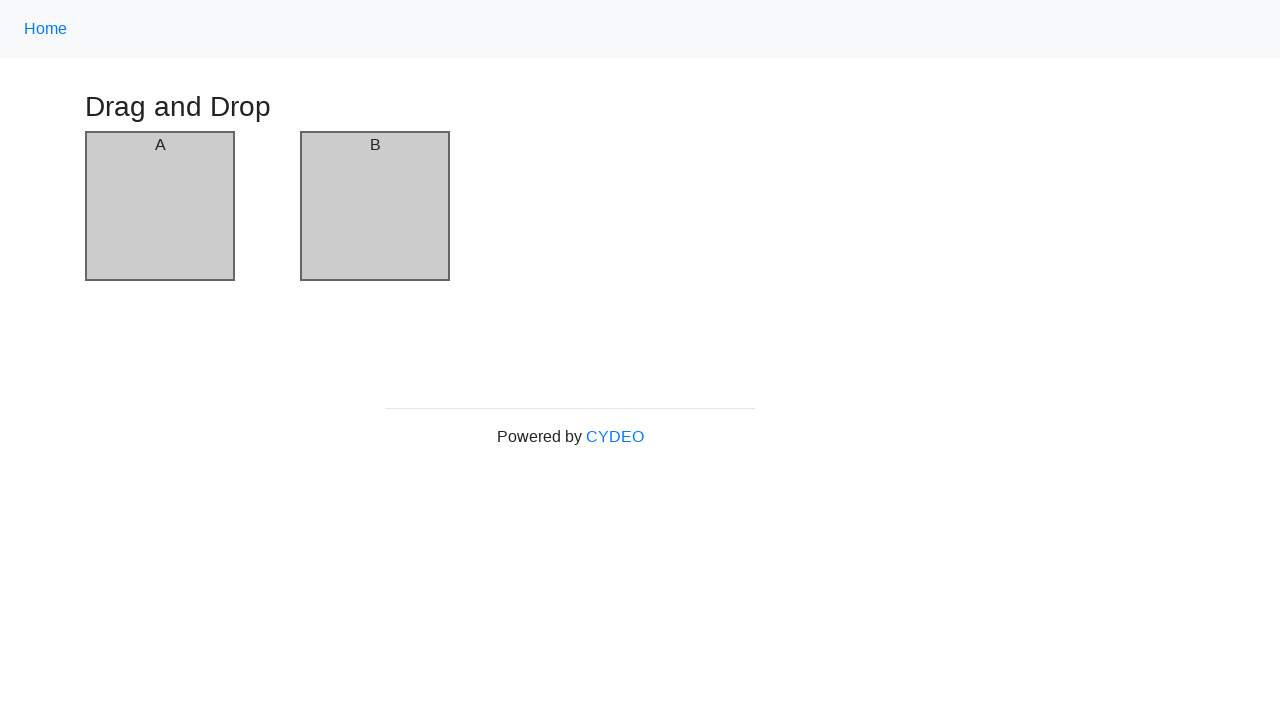